Tests creating a new user record by filling all required fields and submitting the form

Starting URL: https://elzarape.github.io/admin/modules/users/view/user.html

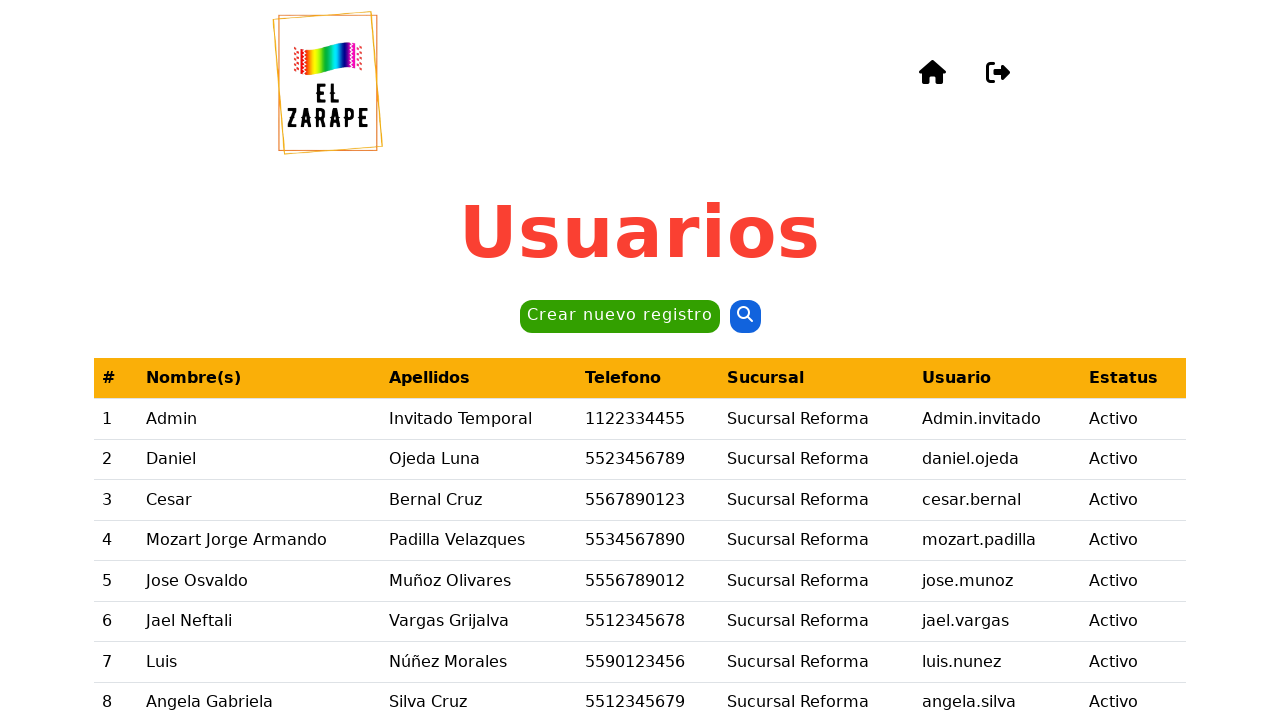

Clicked 'Crear nuevo registro' button to create a new user record at (620, 317) on internal:role=button[name="Crear nuevo registro"i]
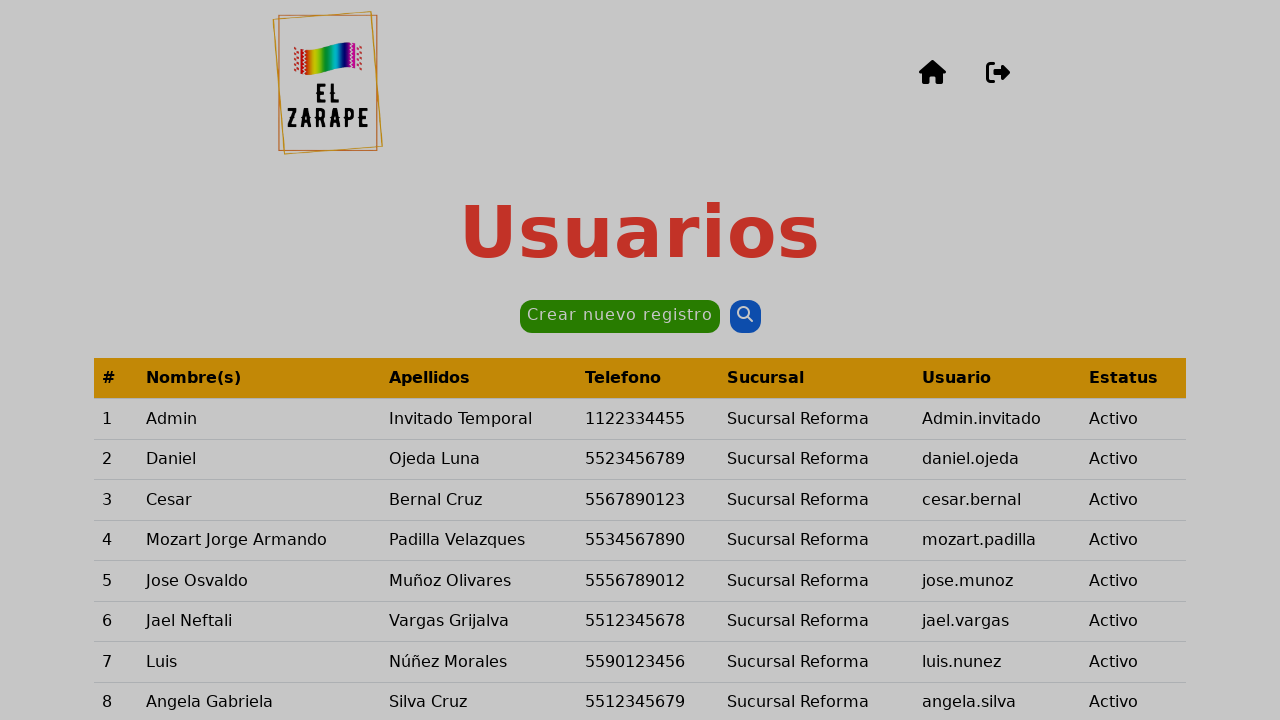

Filled in first name field with 'Daniel' on internal:label="Nombre(s)"i
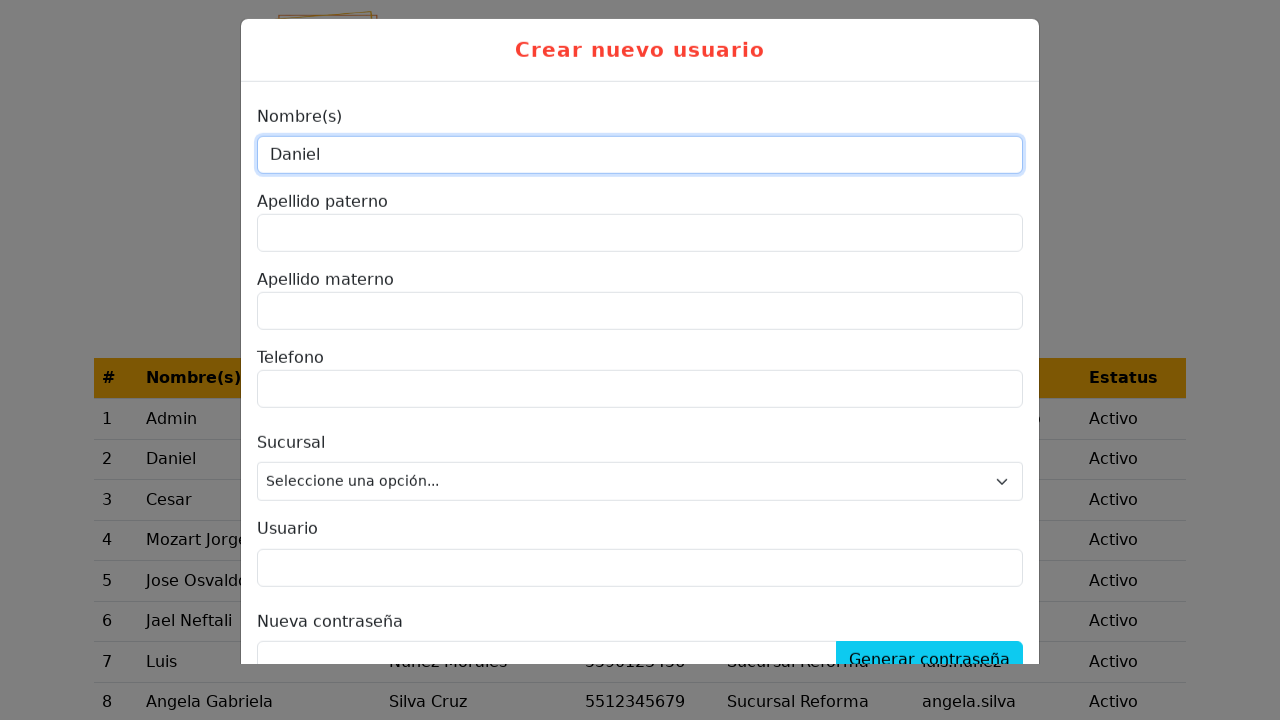

Filled in paternal surname field with 'Ojeda' on internal:text="Apellido paterno"i
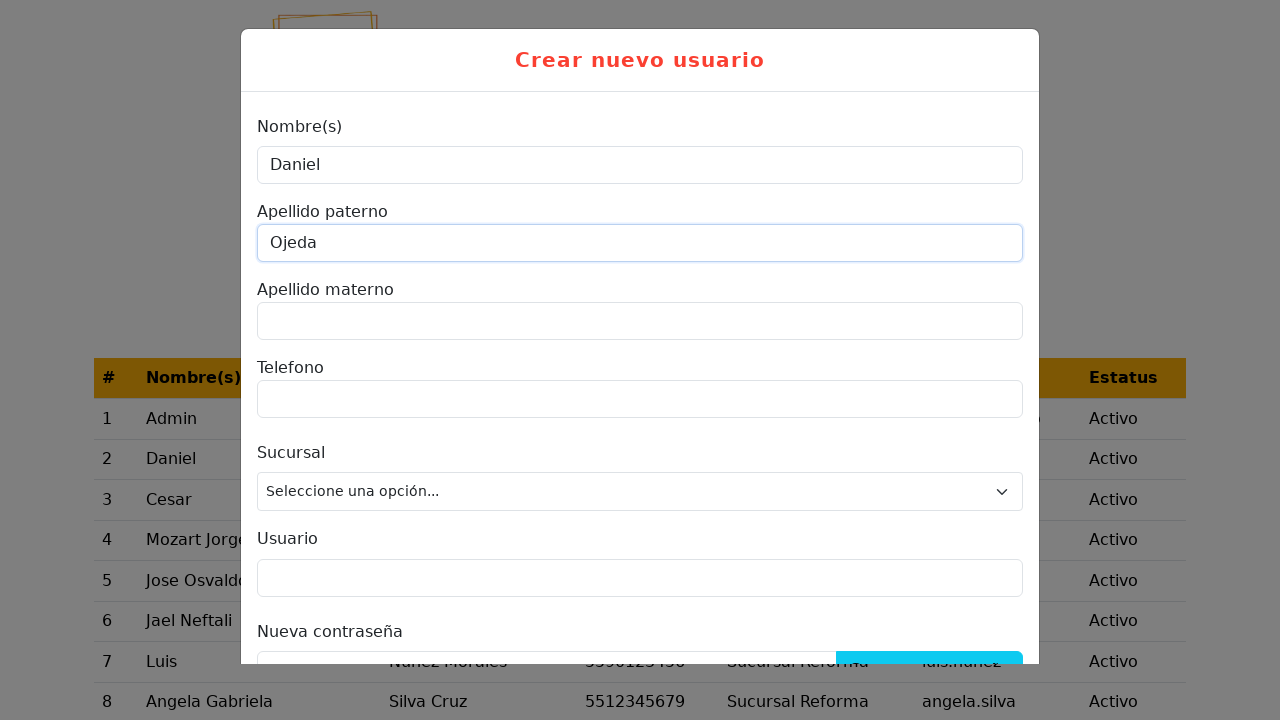

Filled in maternal surname field with 'Luna' on internal:text="Apellido materno"i
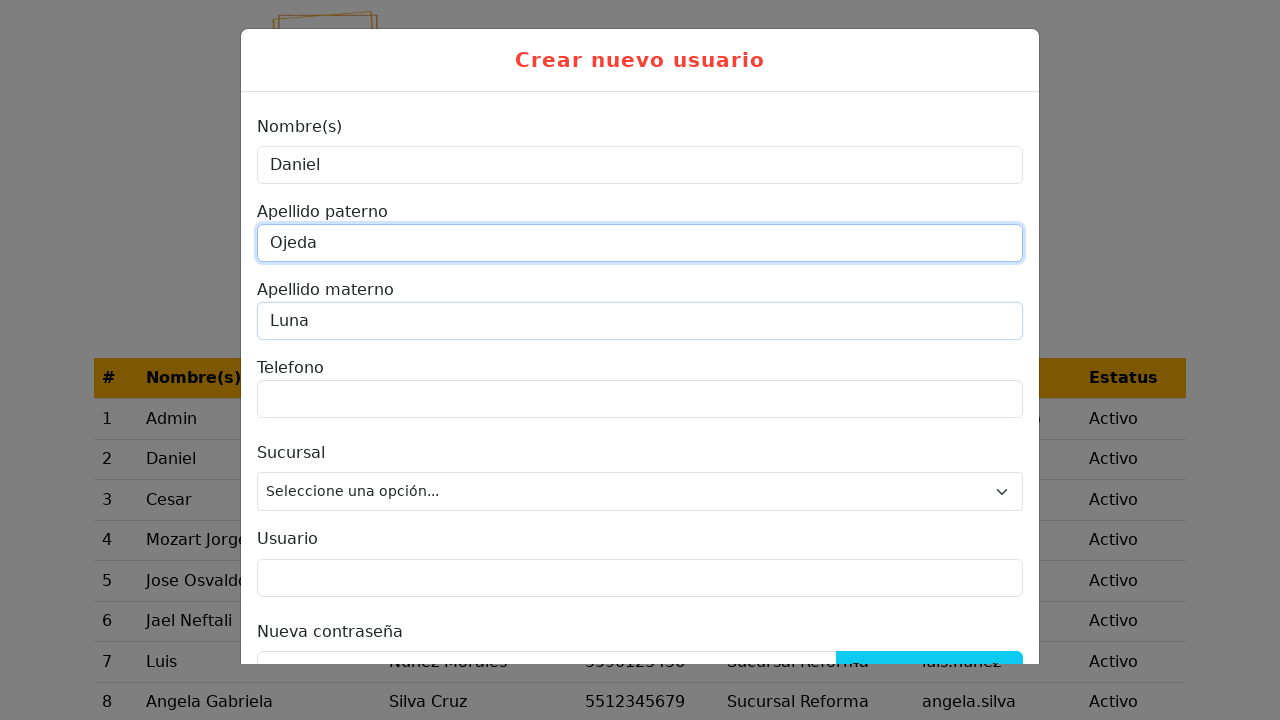

Filled in phone number field with '4776472735' on internal:label="Telefono"i
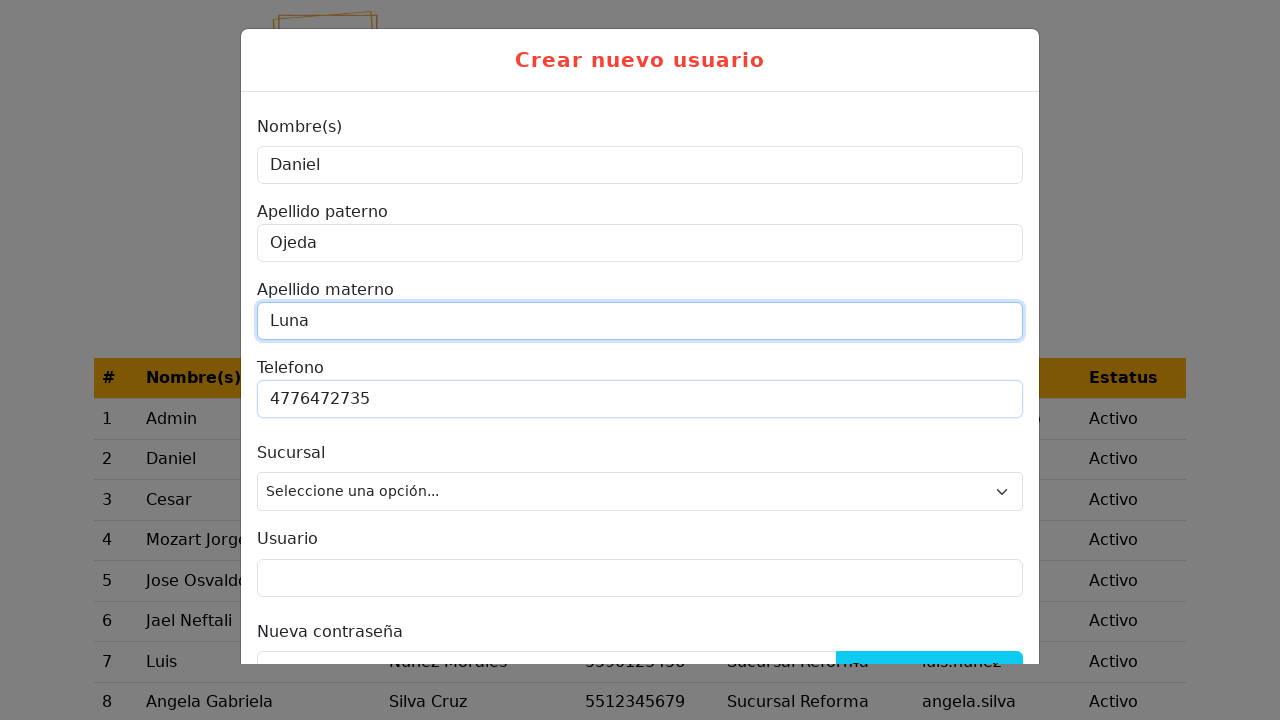

Selected branch option '3' from Sucursal dropdown on internal:label="Sucursal"i
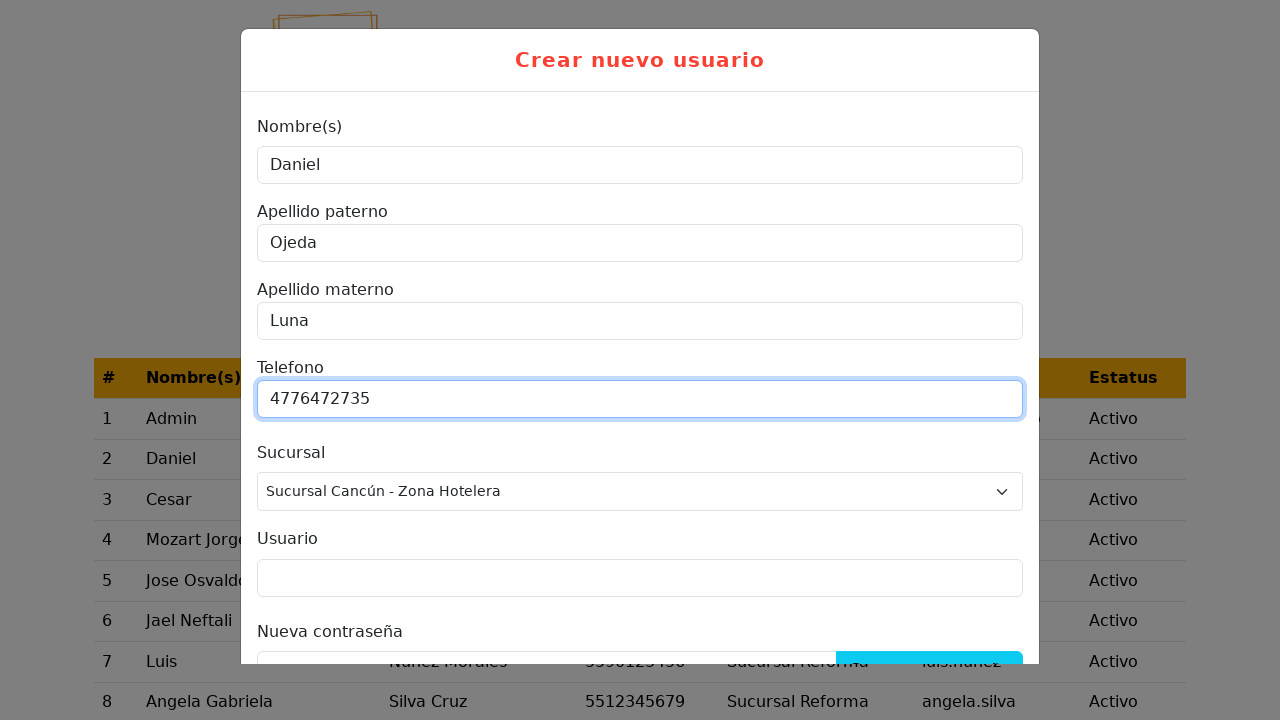

Filled in username field with 'AdminInvitadoTest' on internal:label="Usuario"s
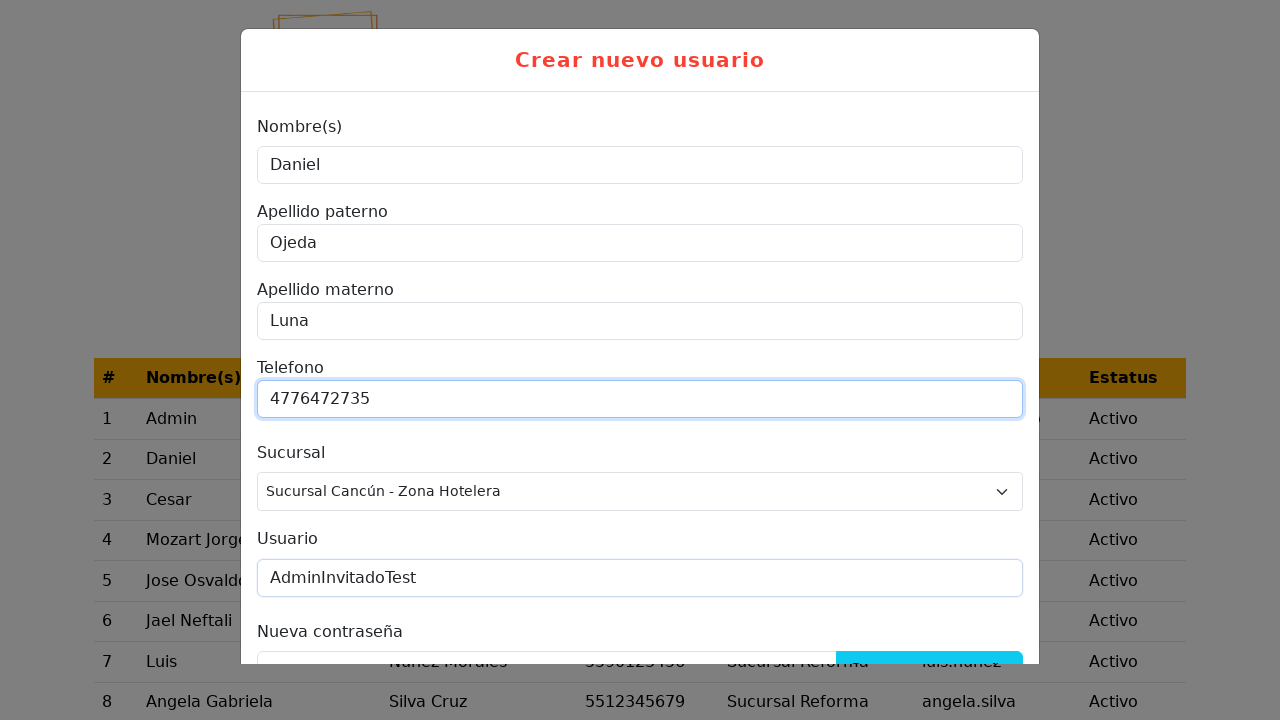

Clicked 'Generar contraseña' button to generate a password at (930, 645) on internal:role=button[name="Generar contraseña"i]
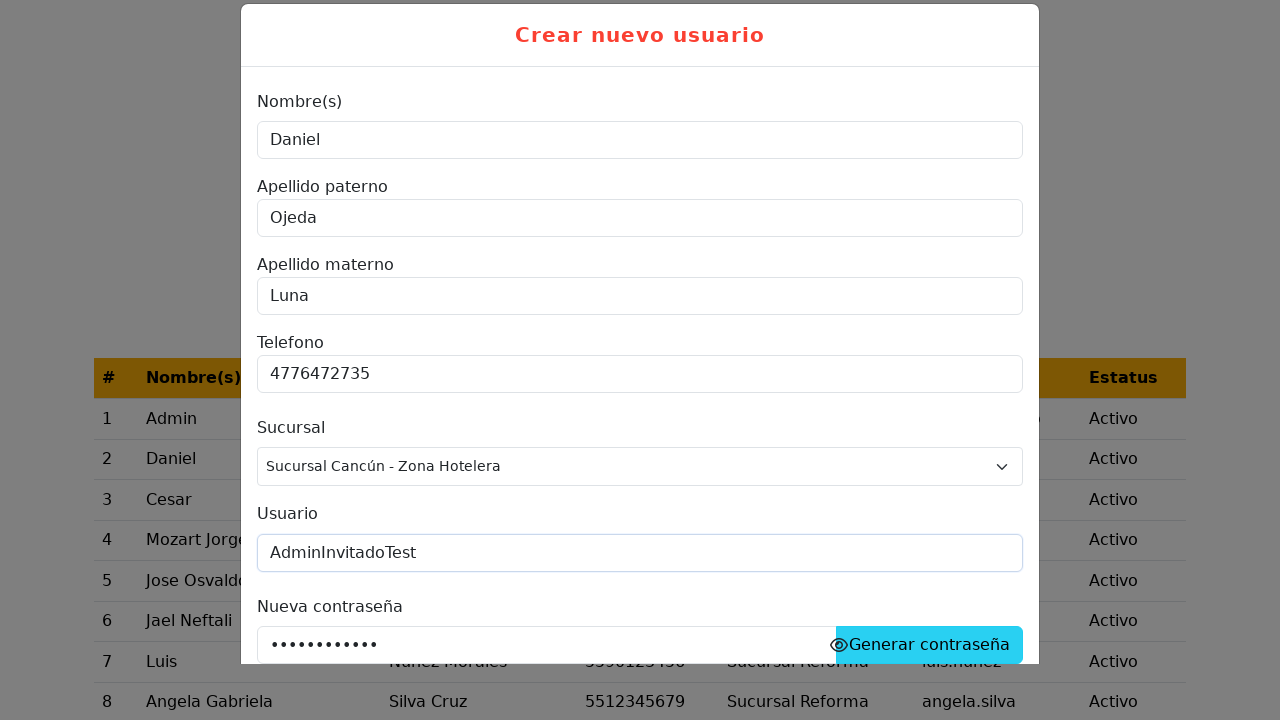

Clicked 'Registrar' button to submit the form at (873, 602) on internal:role=button[name="Registrar"i]
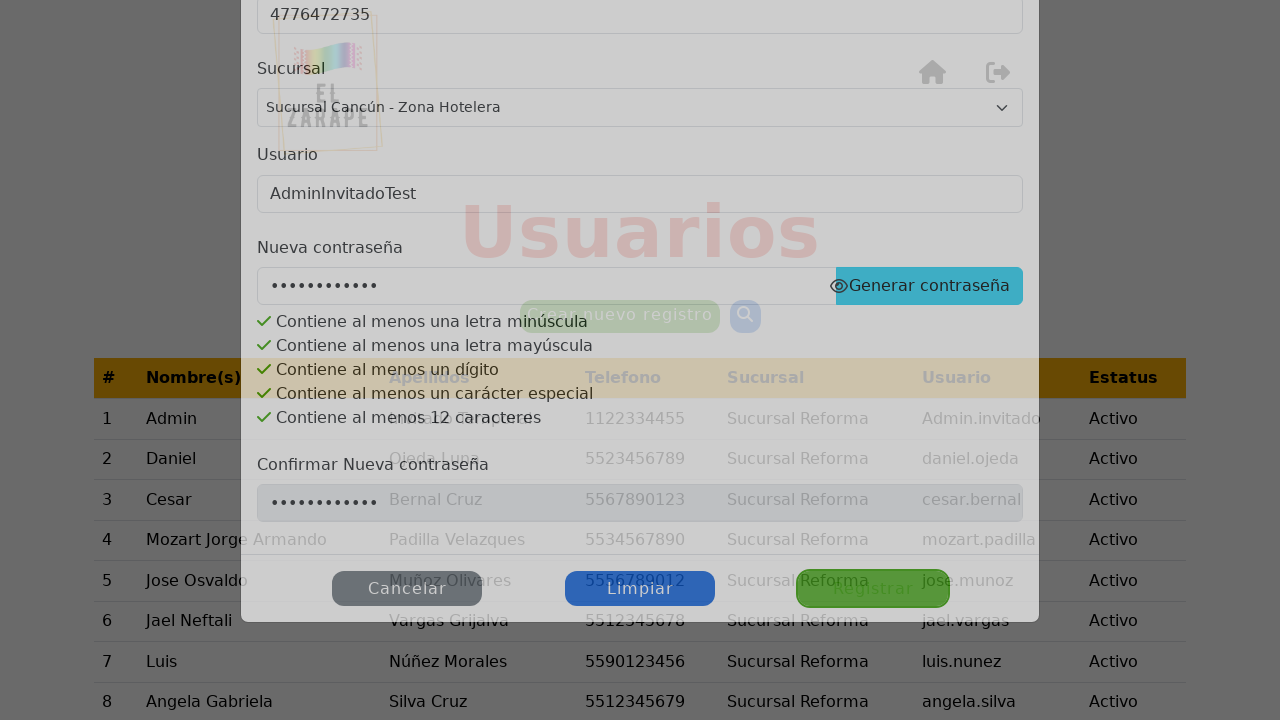

Waited for preview dialog 'Vista previa Daniel Ojeda Luna' to become visible
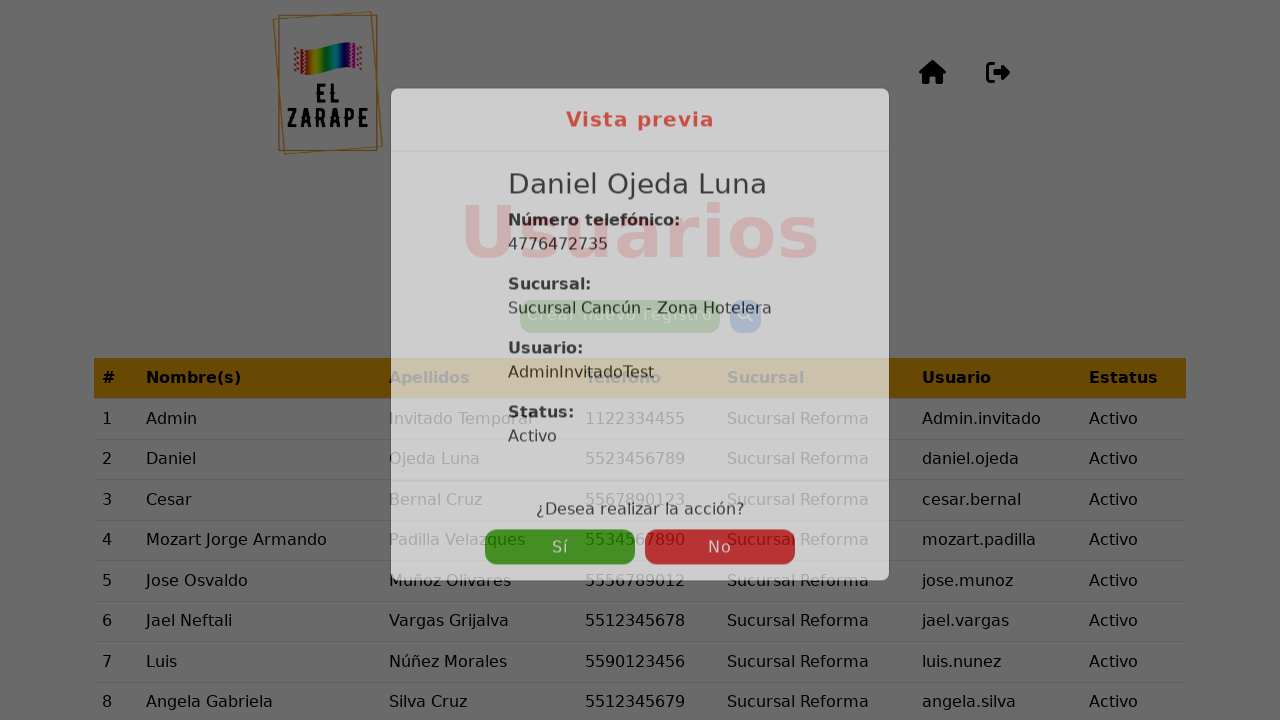

Clicked 'Sí' button to confirm the user record creation at (560, 573) on internal:role=button[name="Sí"i]
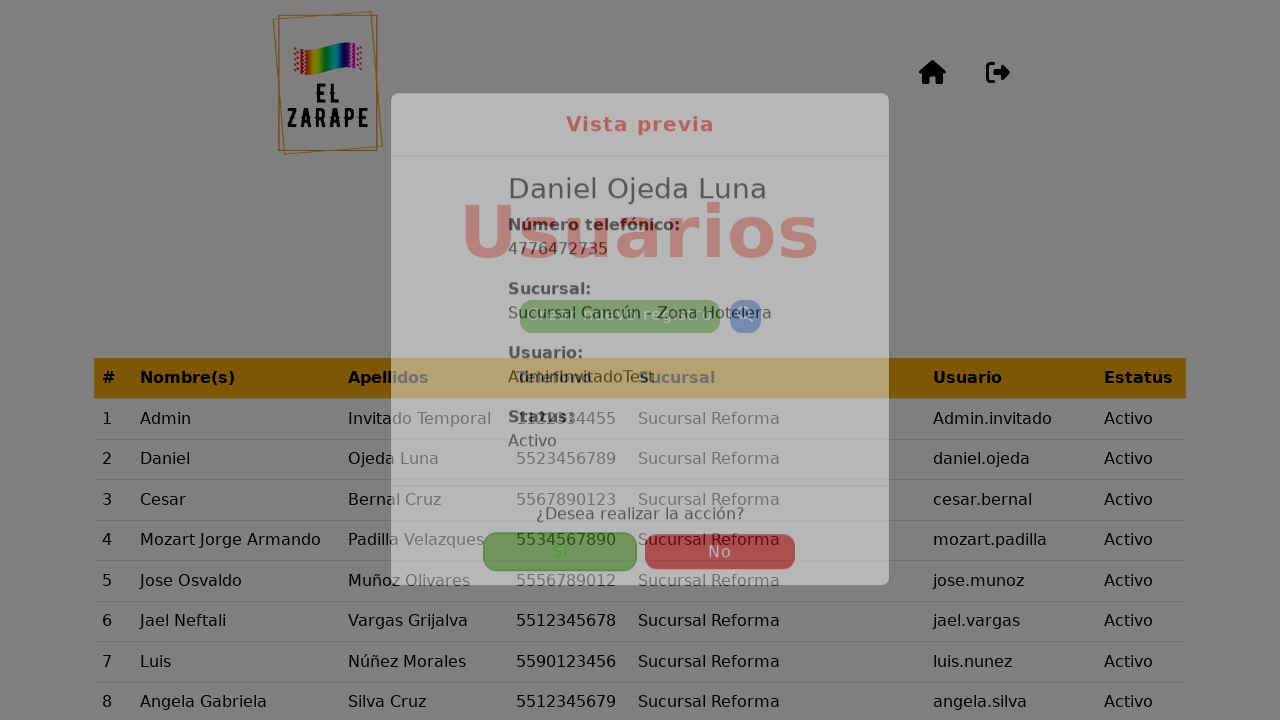

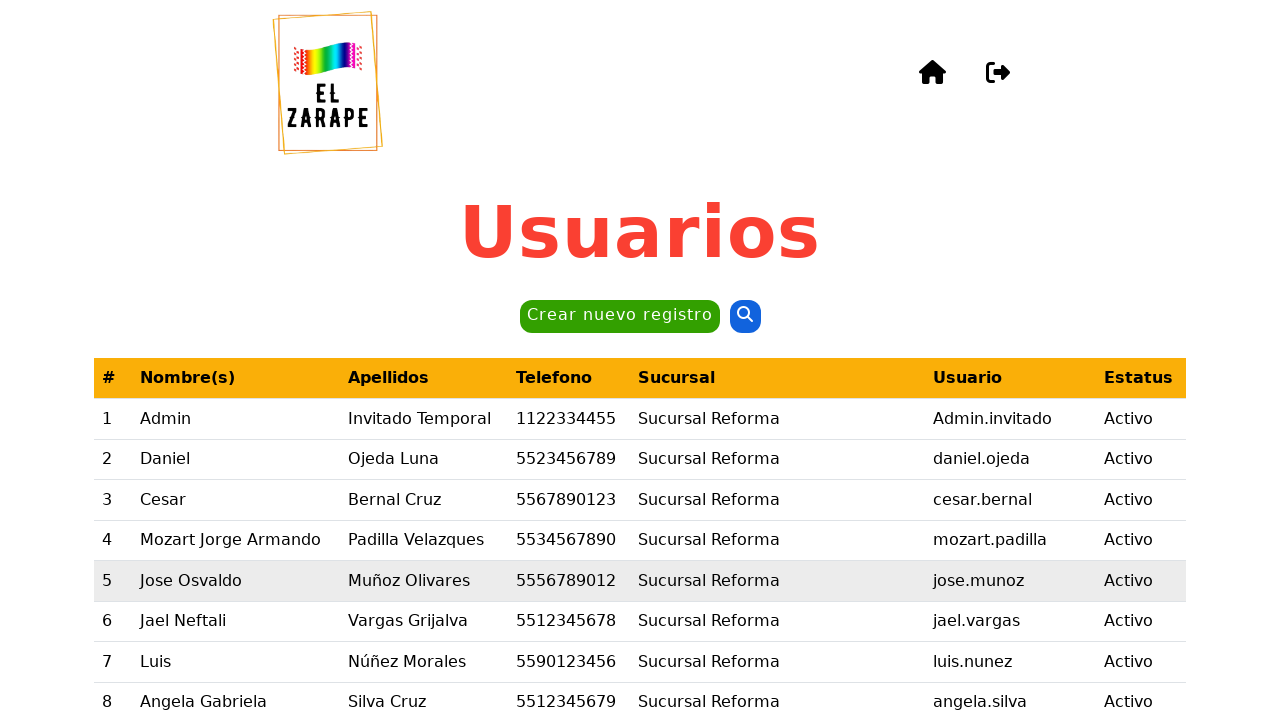